Navigates to Demoblaze and clicks on Nokia Lumia product to verify its price is $820

Starting URL: https://www.demoblaze.com/

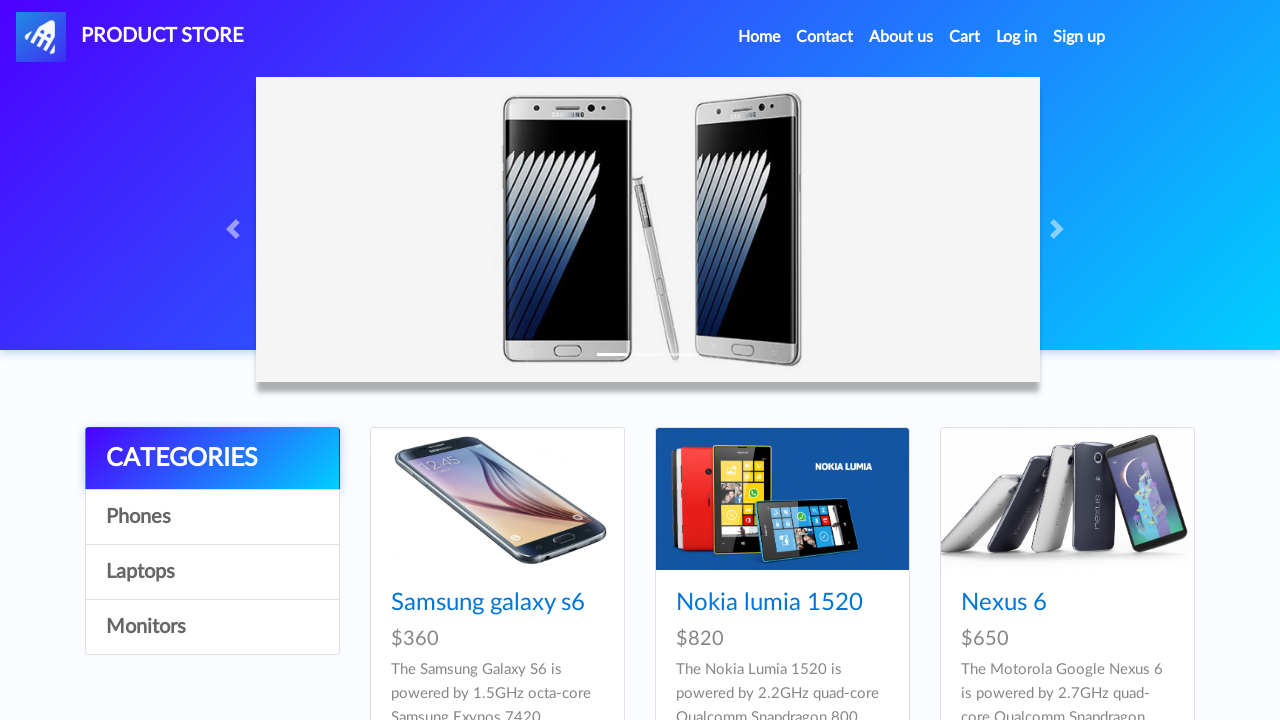

Clicked on Nokia Lumia product link at (782, 499) on div a[href='prod.html?idp_=2']
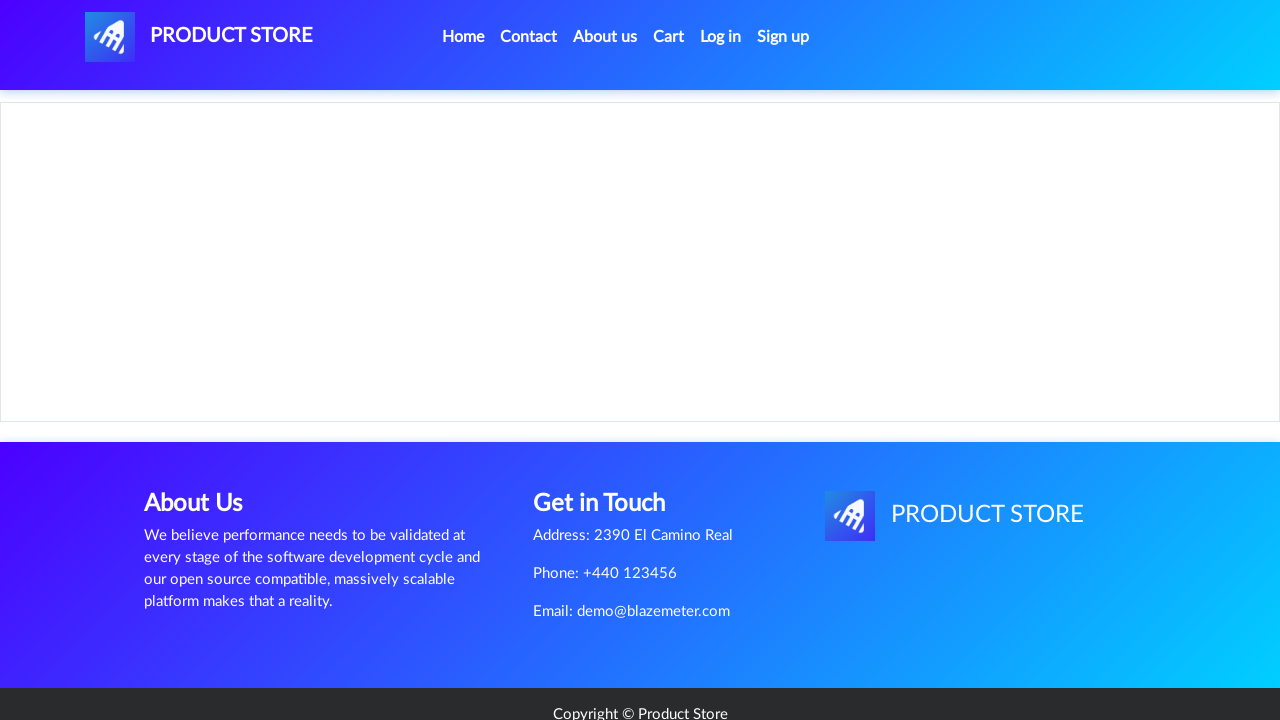

Waited for price element '$820' to be displayed
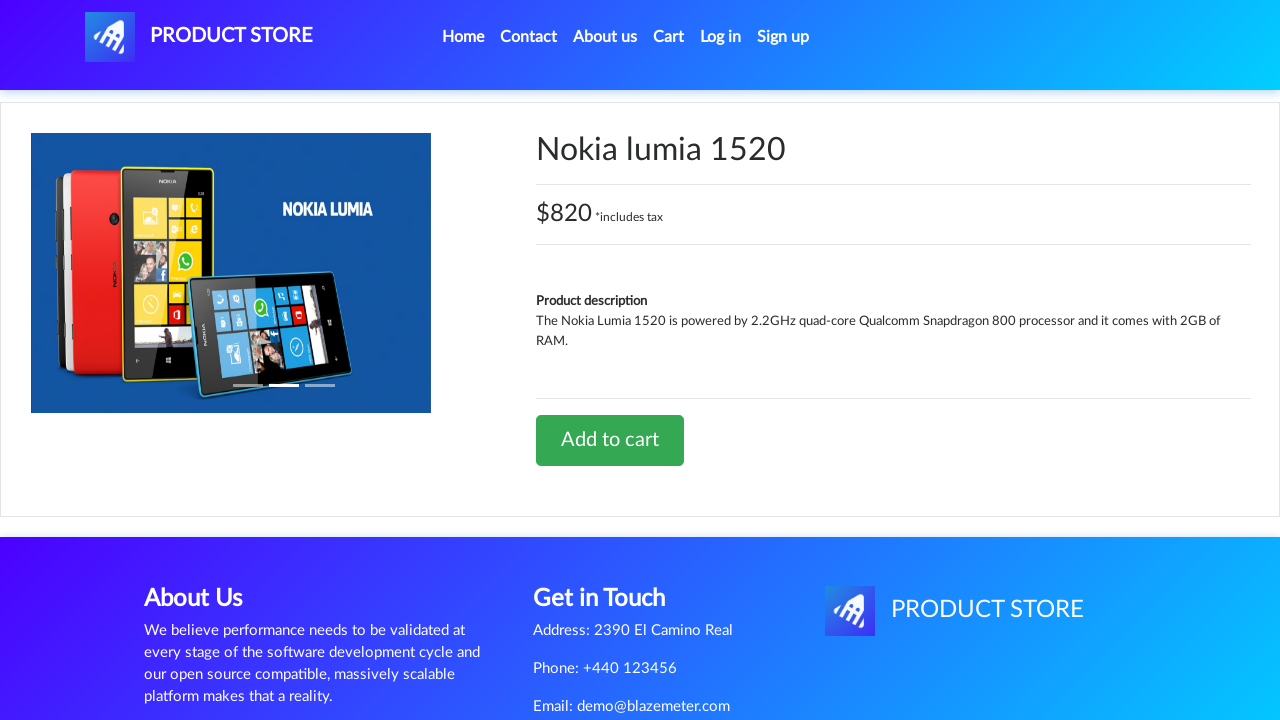

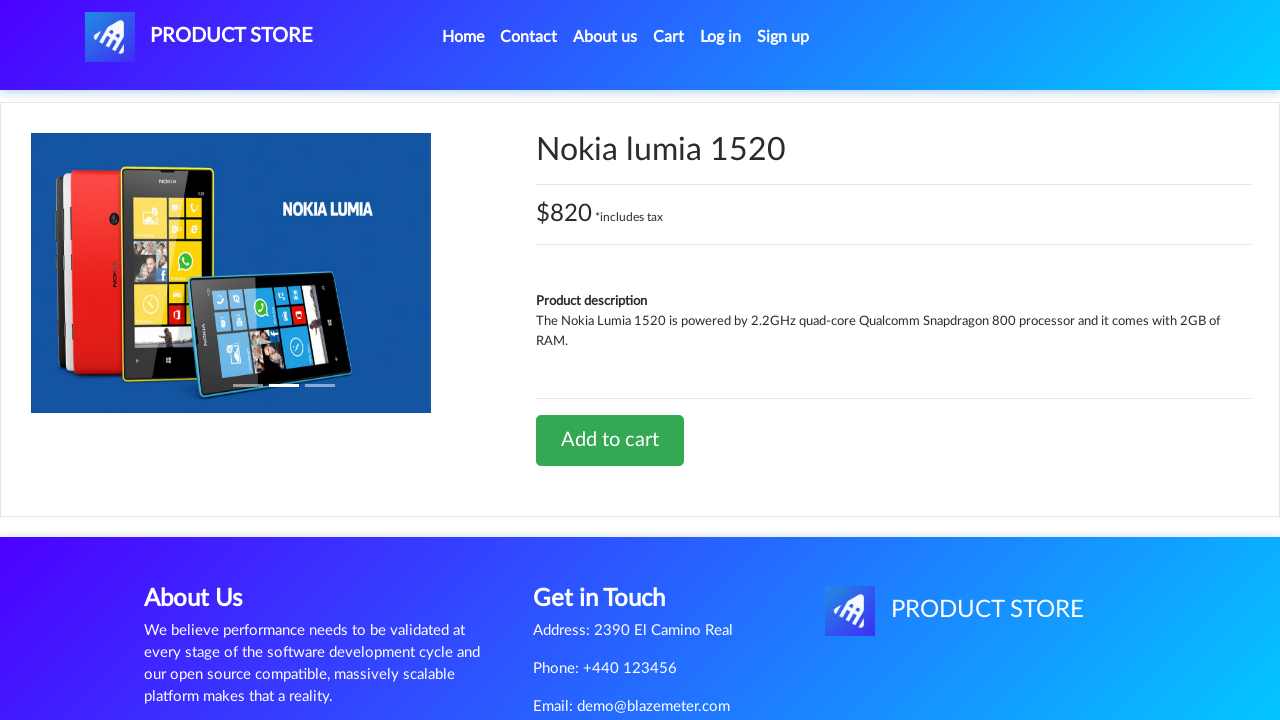